Navigates to a Latvian weather service page for Saldus, clicks on the "Kopsavilkums" (Summary) tab to view weather summary, then switches to the "Meteogramma" tab to view the weather graph.

Starting URL: https://videscentrs.lvgmc.lv/karte/Saldus/Saldus%2C%20Saldus%20nov./P125/22.493326/56.664915

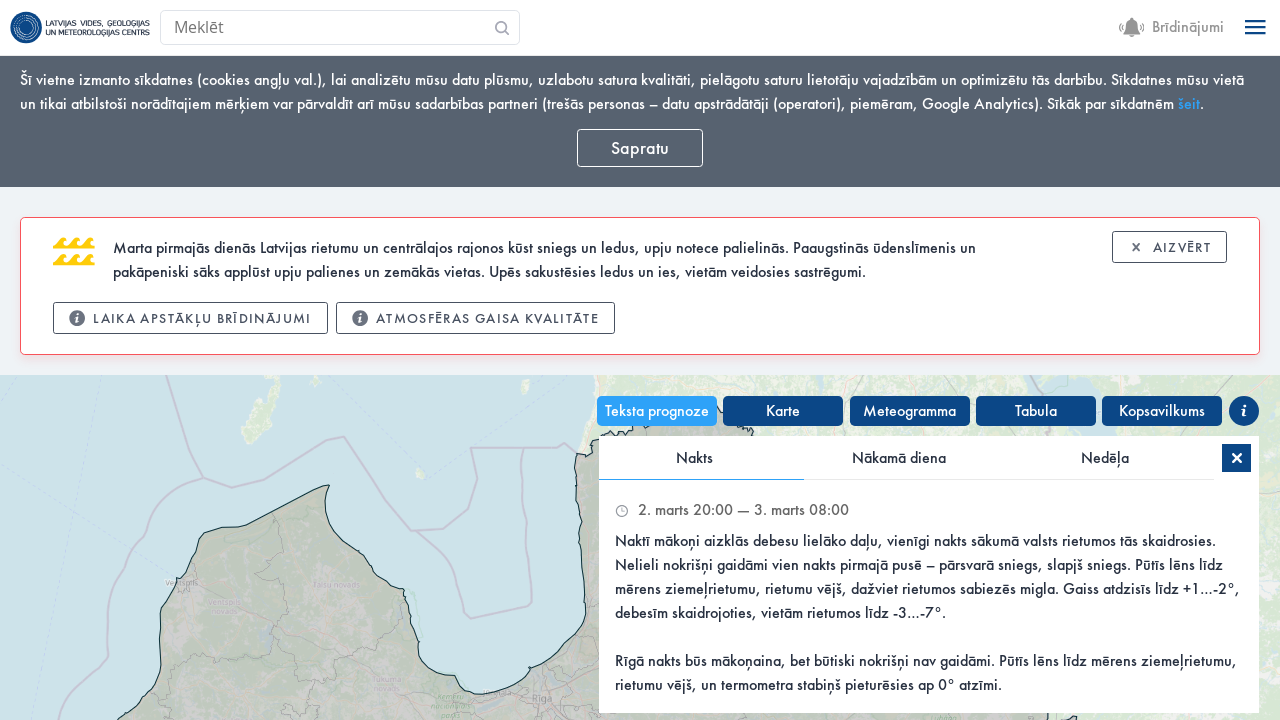

Waited for page to fully load (networkidle)
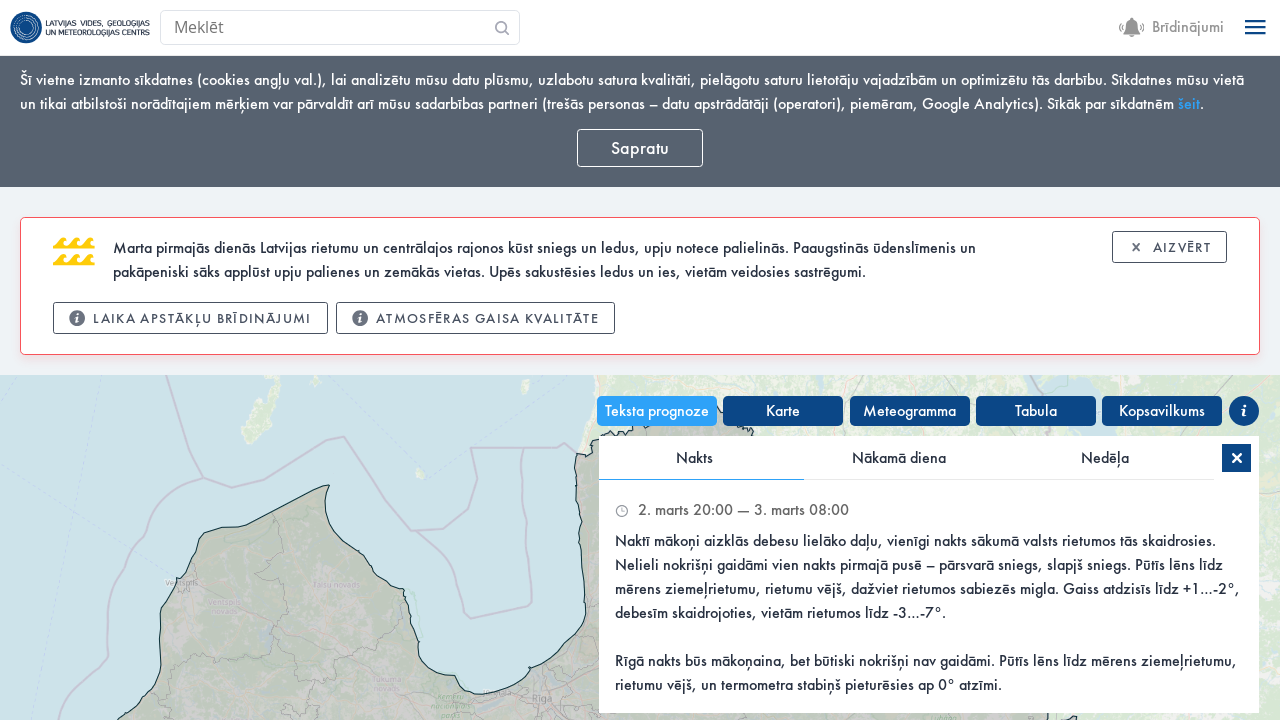

Clicked on the Kopsavilkums (Summary) tab at (1162, 411) on text=Kopsavilkums
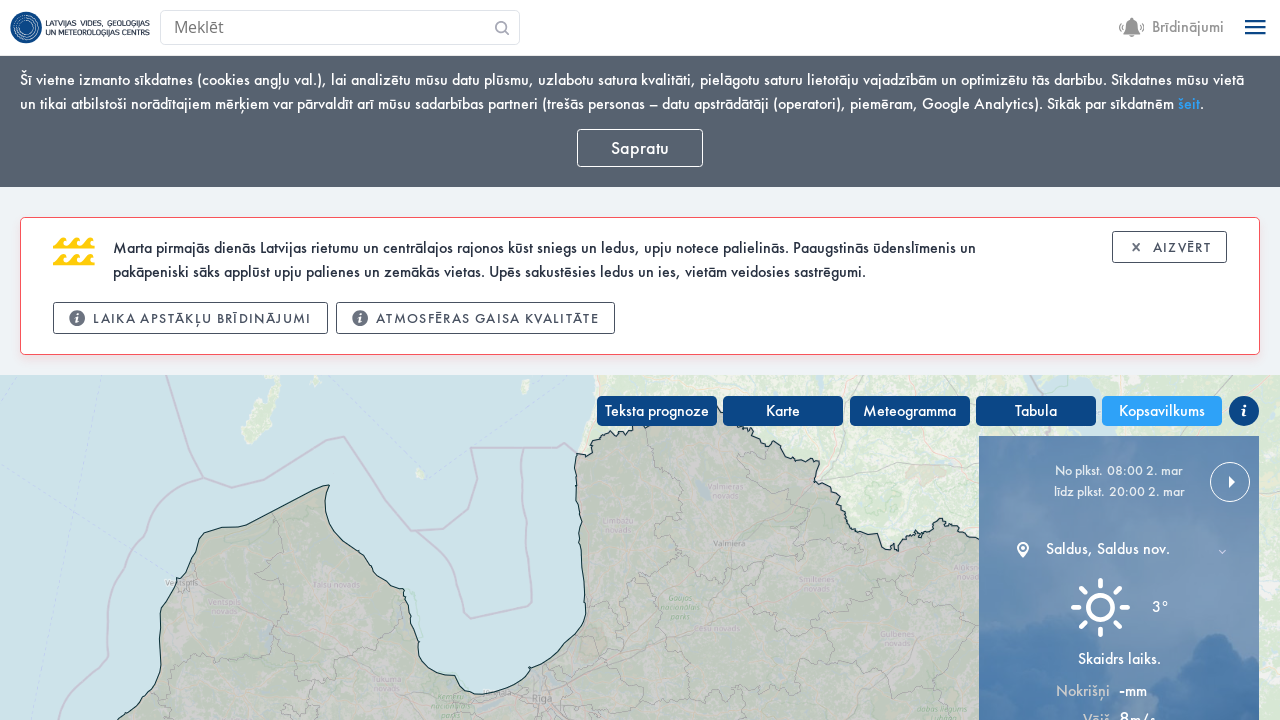

Weather summary content loaded
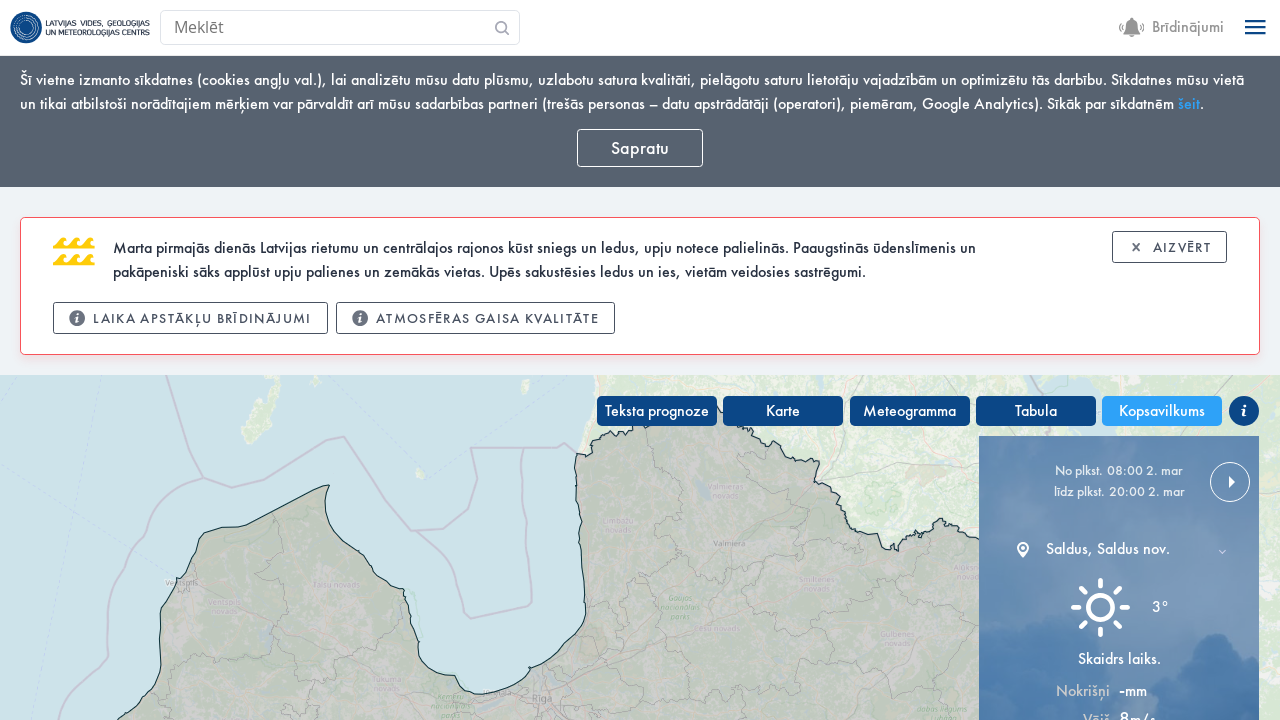

Clicked on the Meteogramma (weather graph) tab at (910, 411) on text=Meteogramma
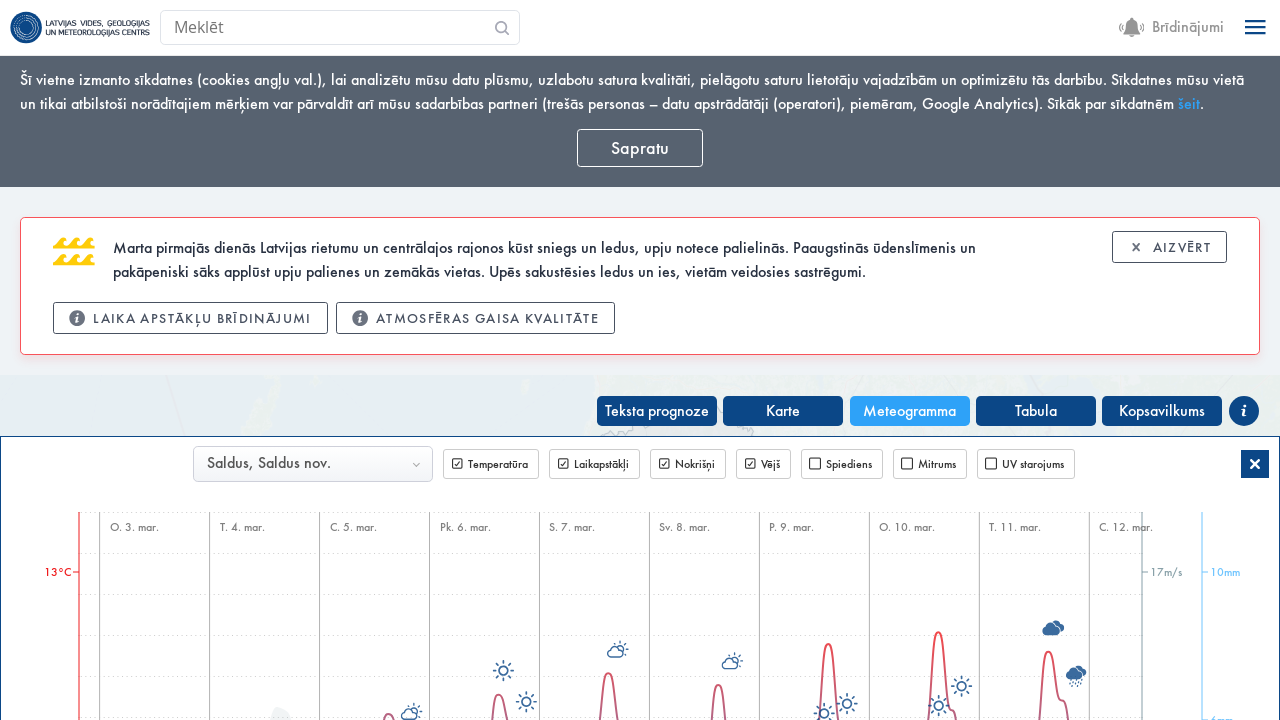

Meteogramma weather graph content loaded
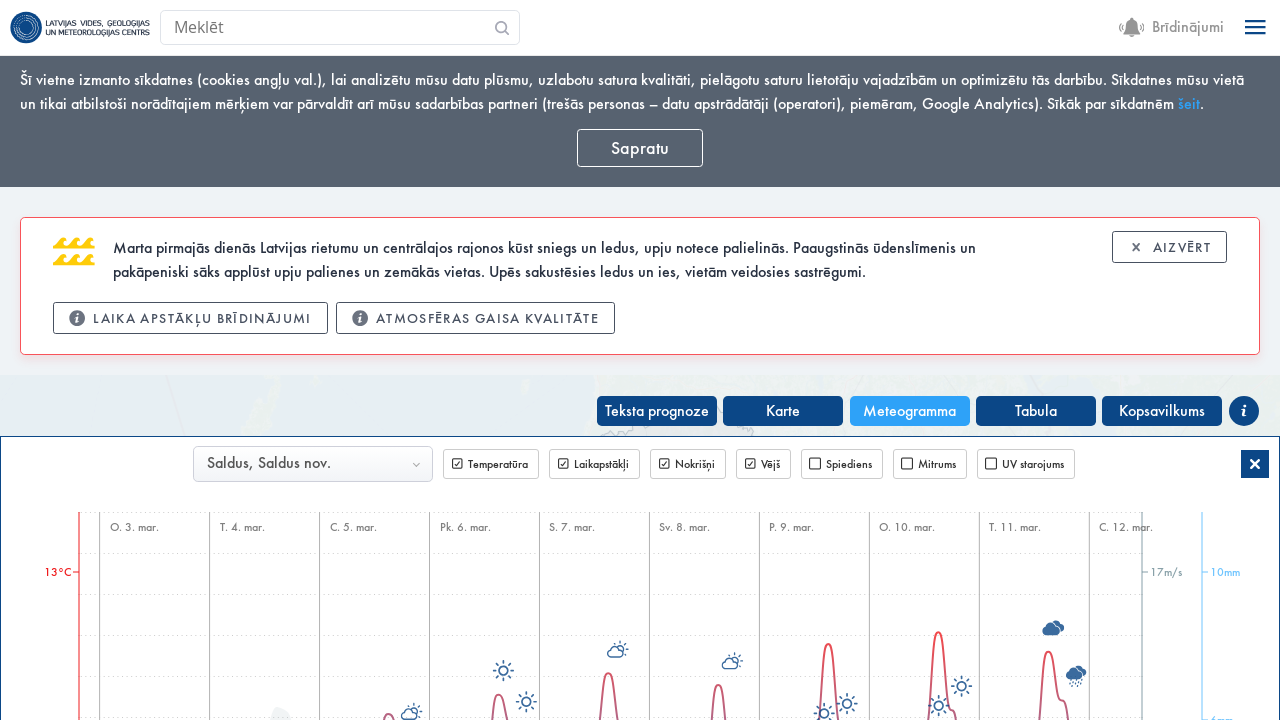

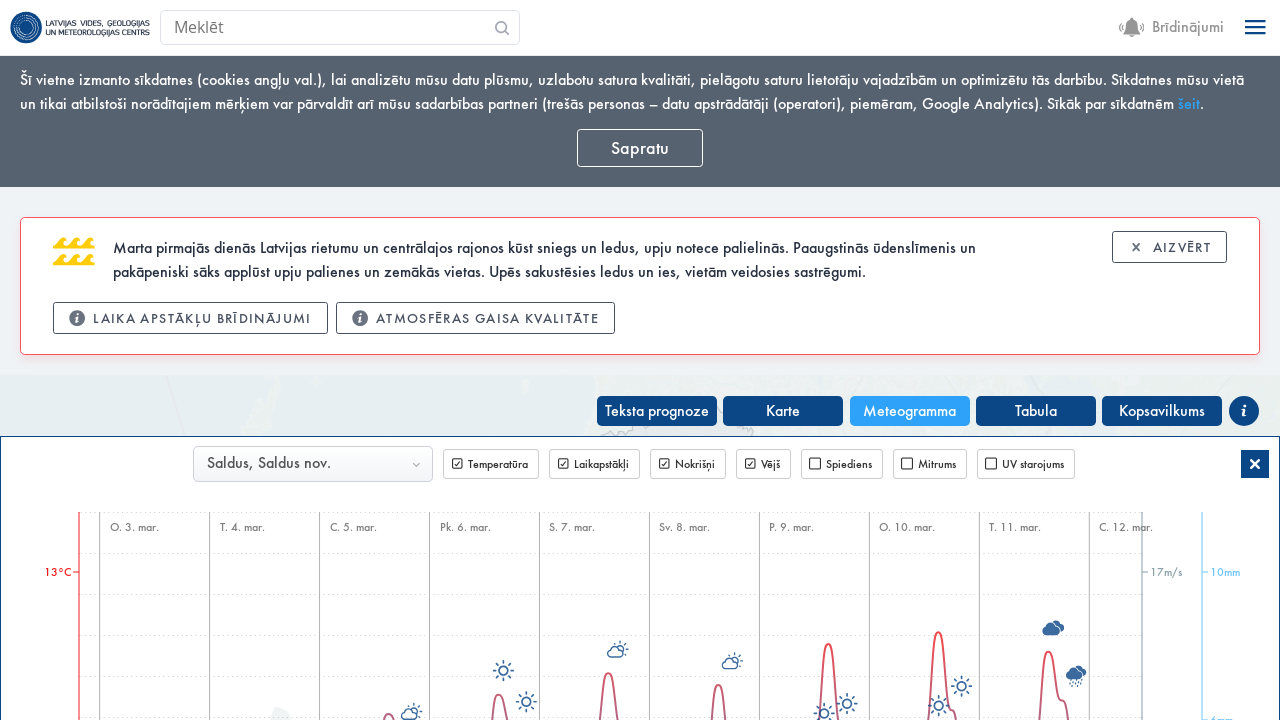